Tests horizontal scrolling on a data table by setting a small window size and scrolling to the last table cell

Starting URL: https://datatables.net/examples/styling/display.html

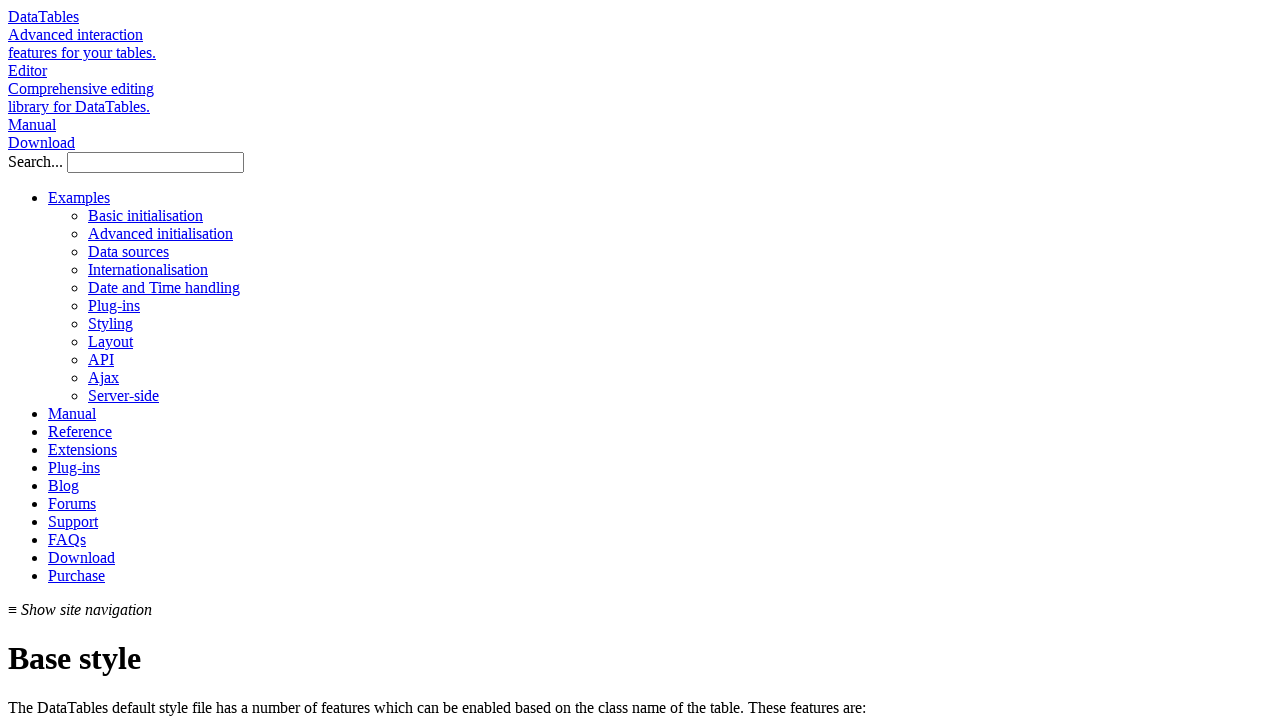

Set viewport size to 480x640 to enable horizontal scrolling
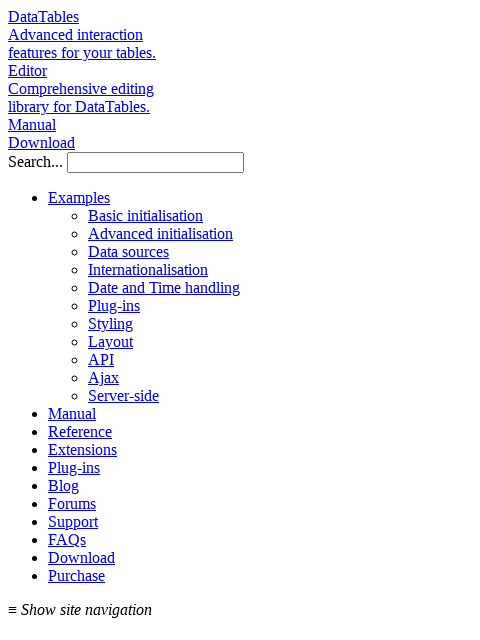

Table cells loaded
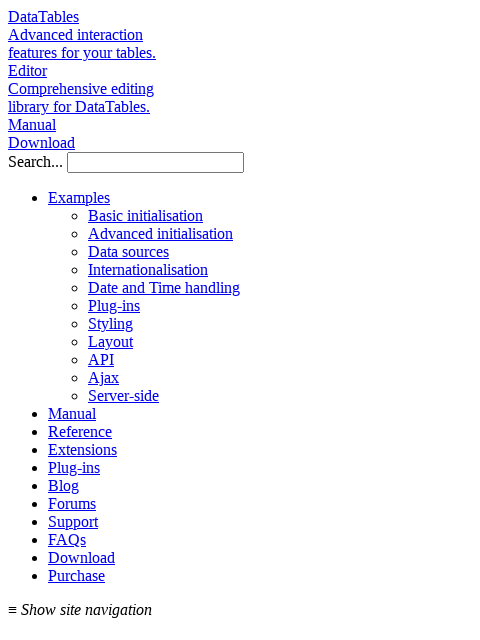

Scrolled to the last cell in the data table
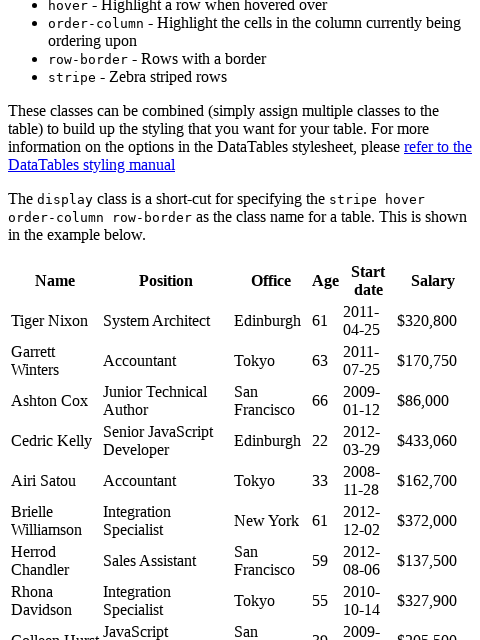

Waited 3 seconds to observe scroll effect
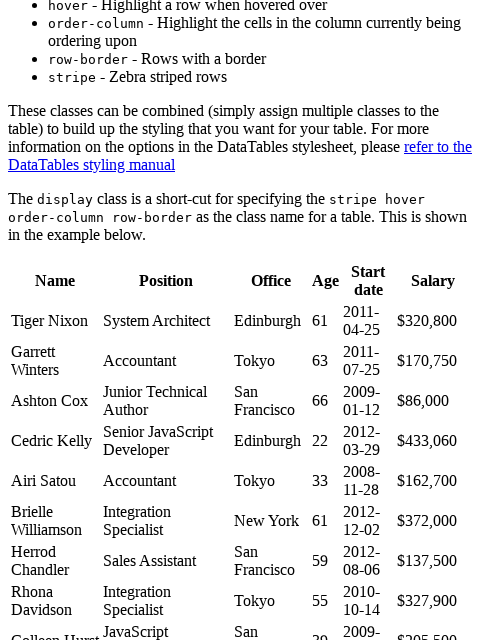

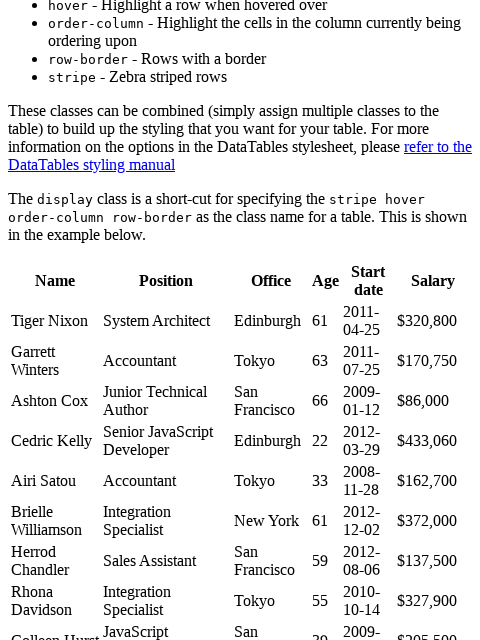